Navigates to W3Schools HTML tables tutorial page and verifies that the sample customer table is present and contains rows with data.

Starting URL: https://www.w3schools.com/html/html_tables.asp

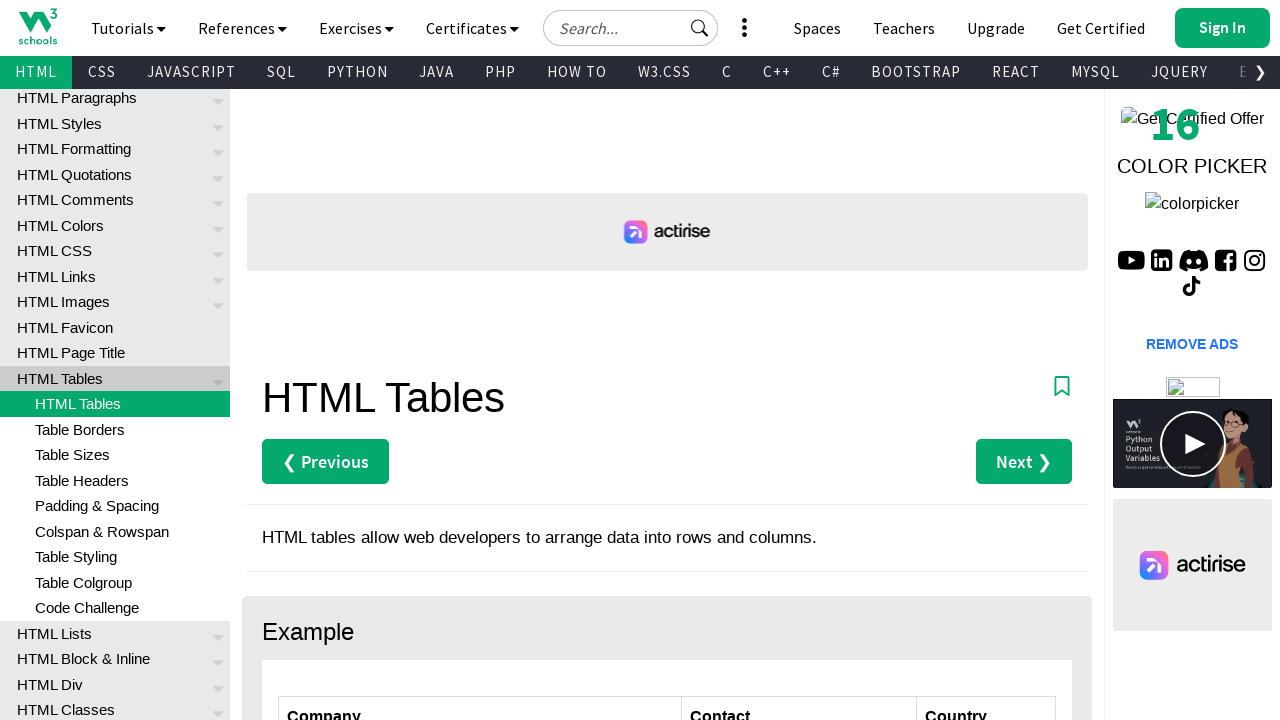

Navigated to W3Schools HTML tables tutorial page
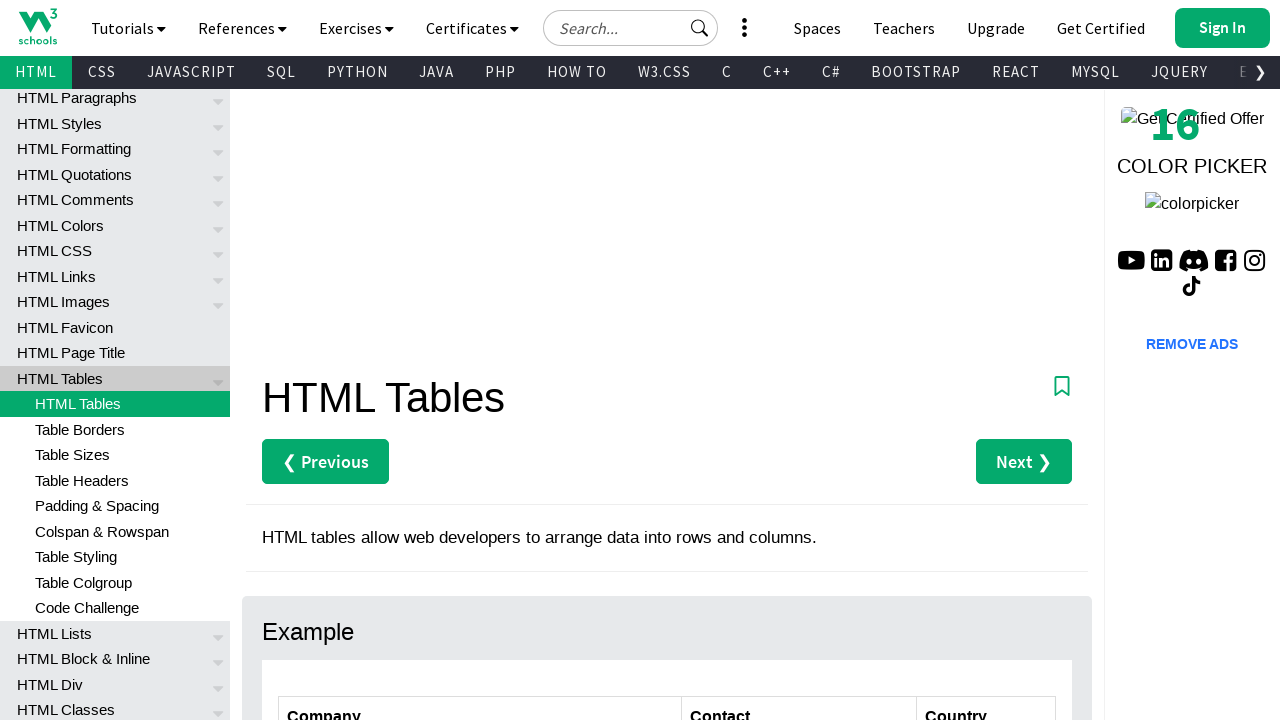

Customers table tbody element loaded
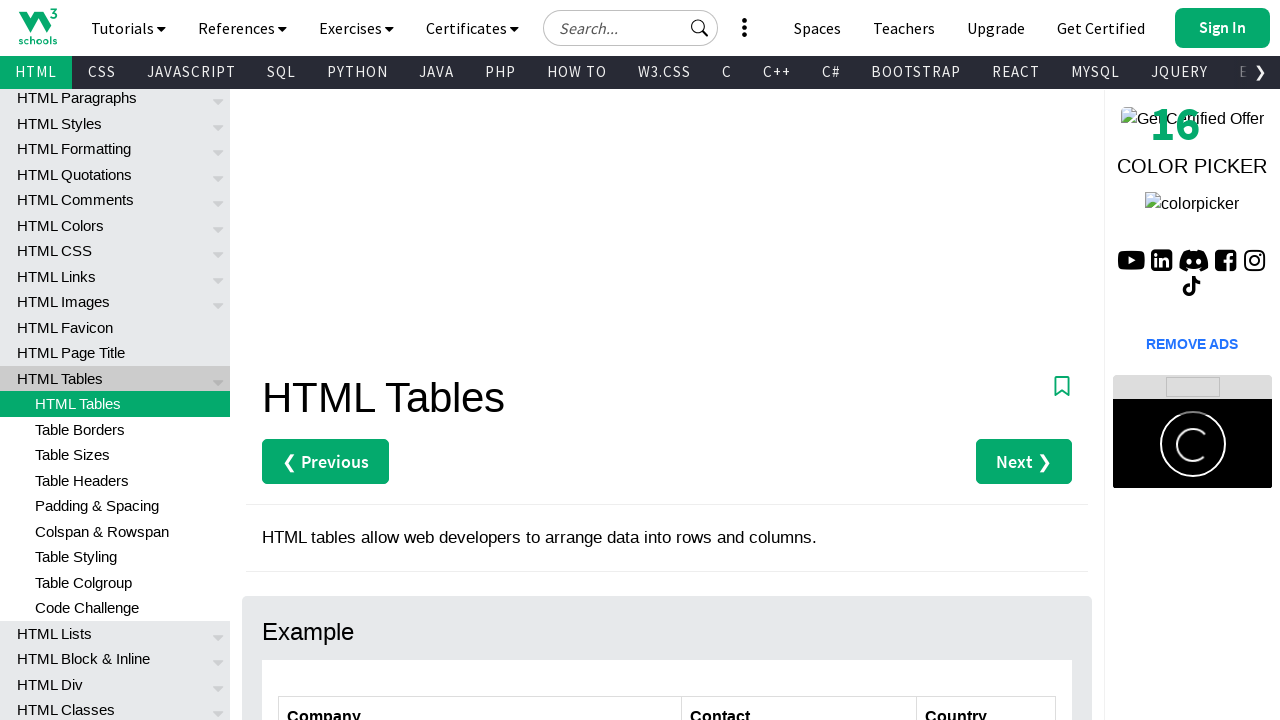

Located customers table element
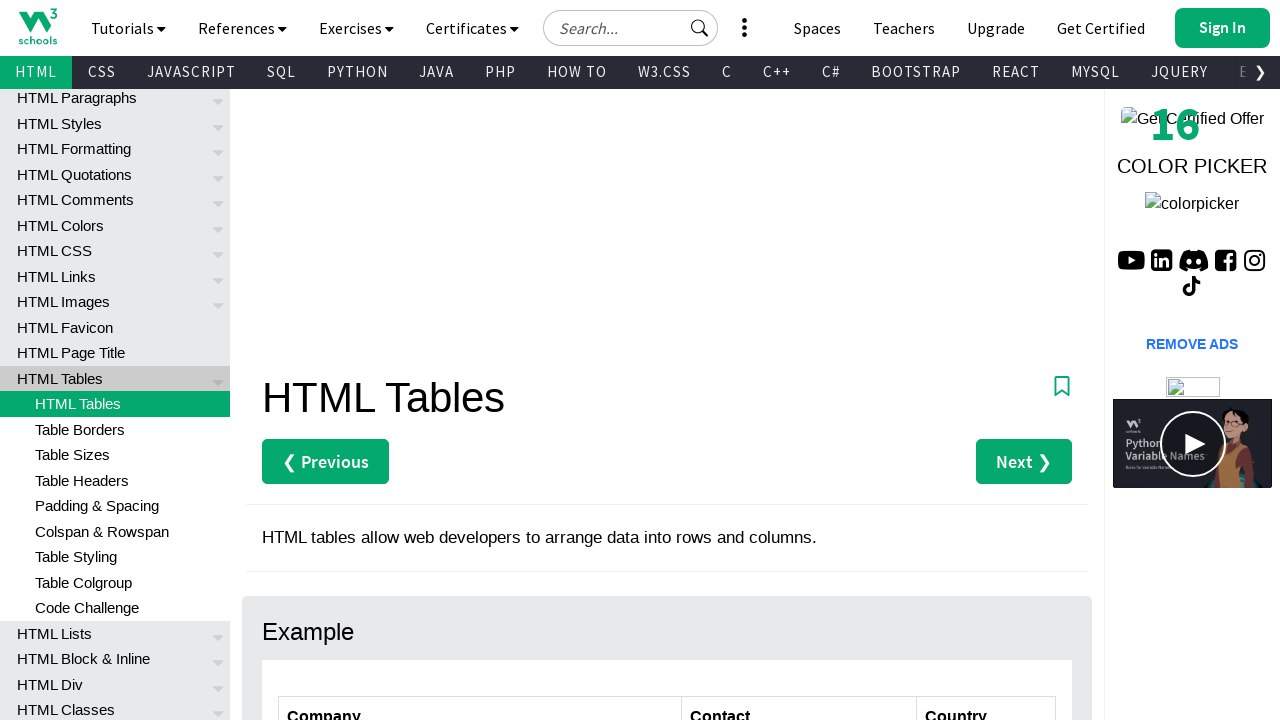

Located all table rows
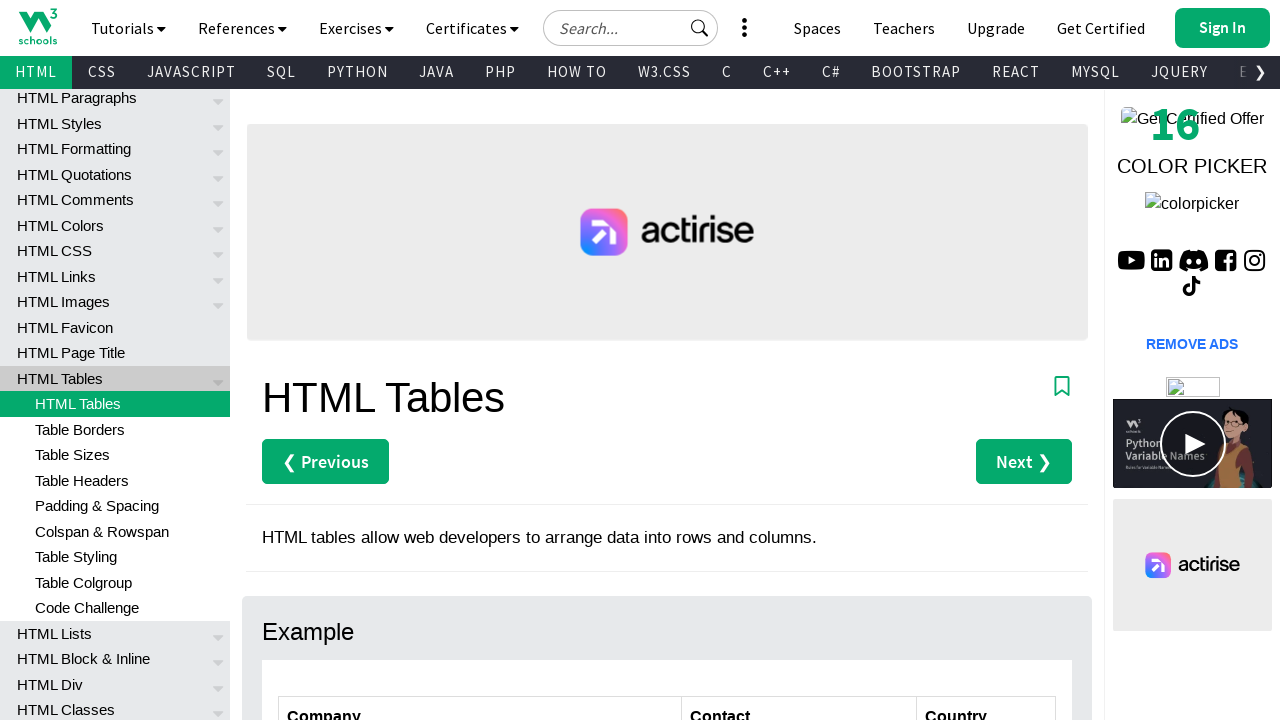

Verified table contains rows
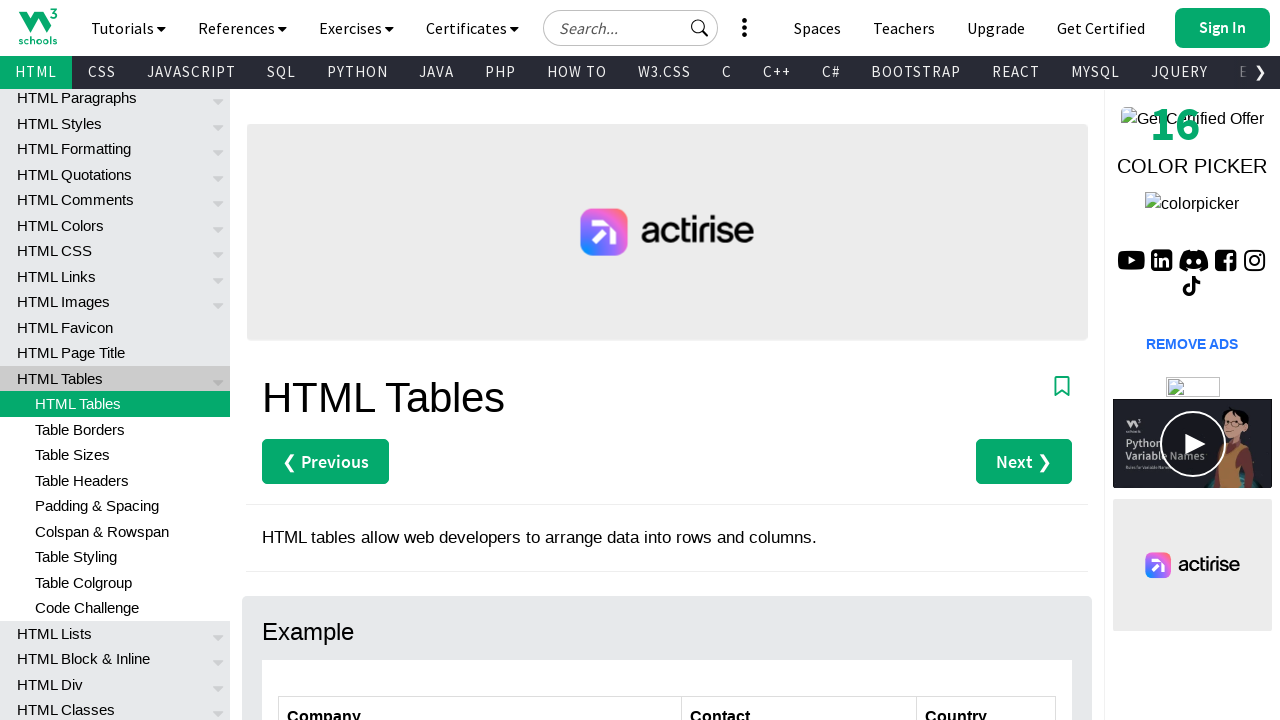

Located first data row (skipped header)
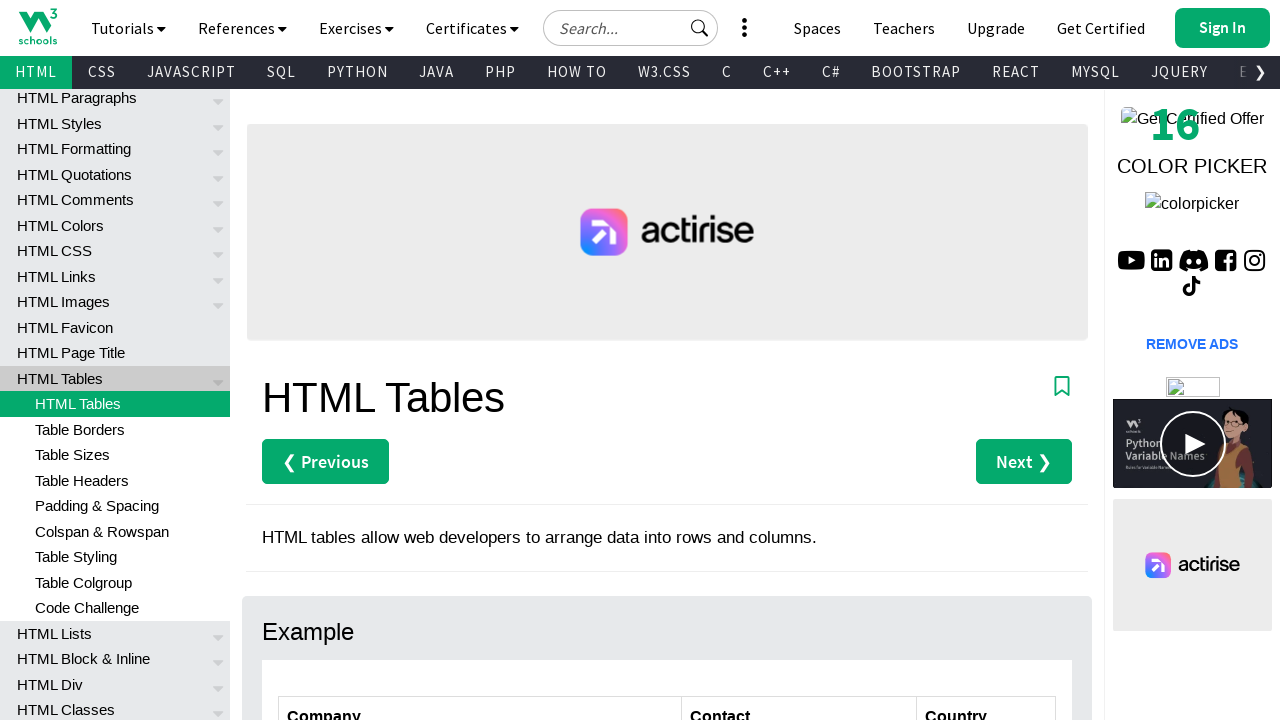

Located all columns in first data row
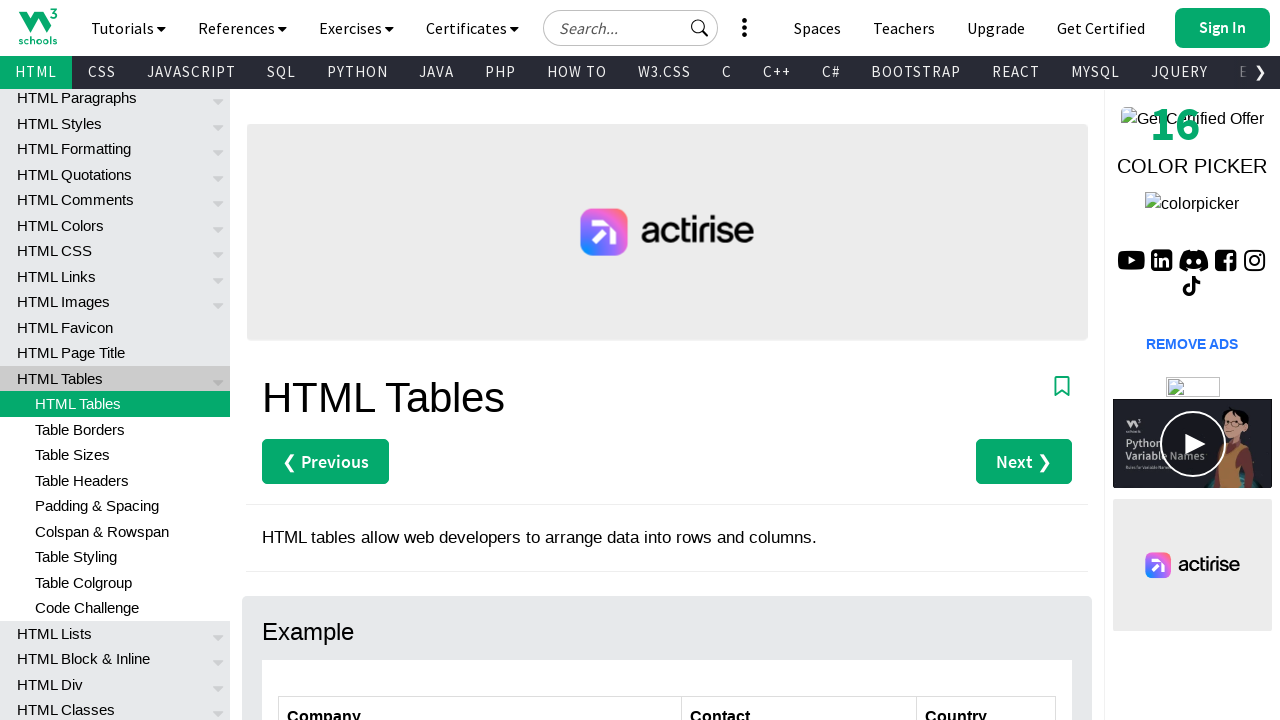

Verified first data row contains columns with content
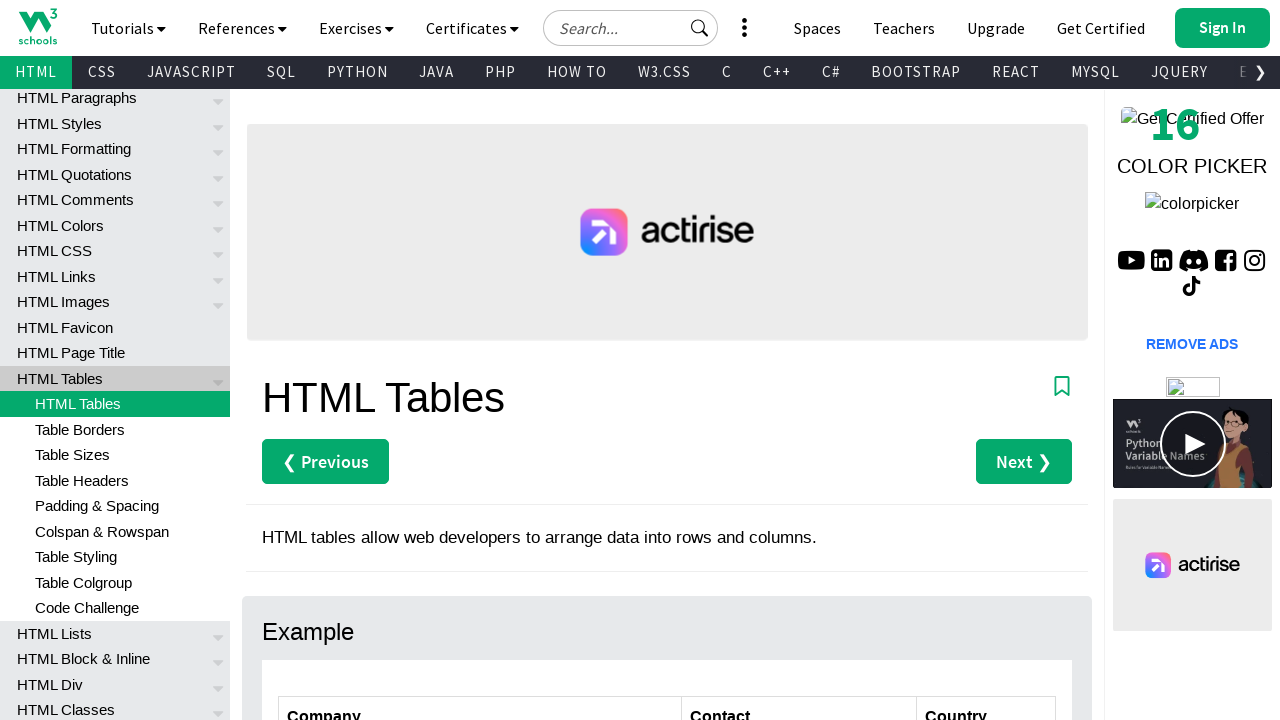

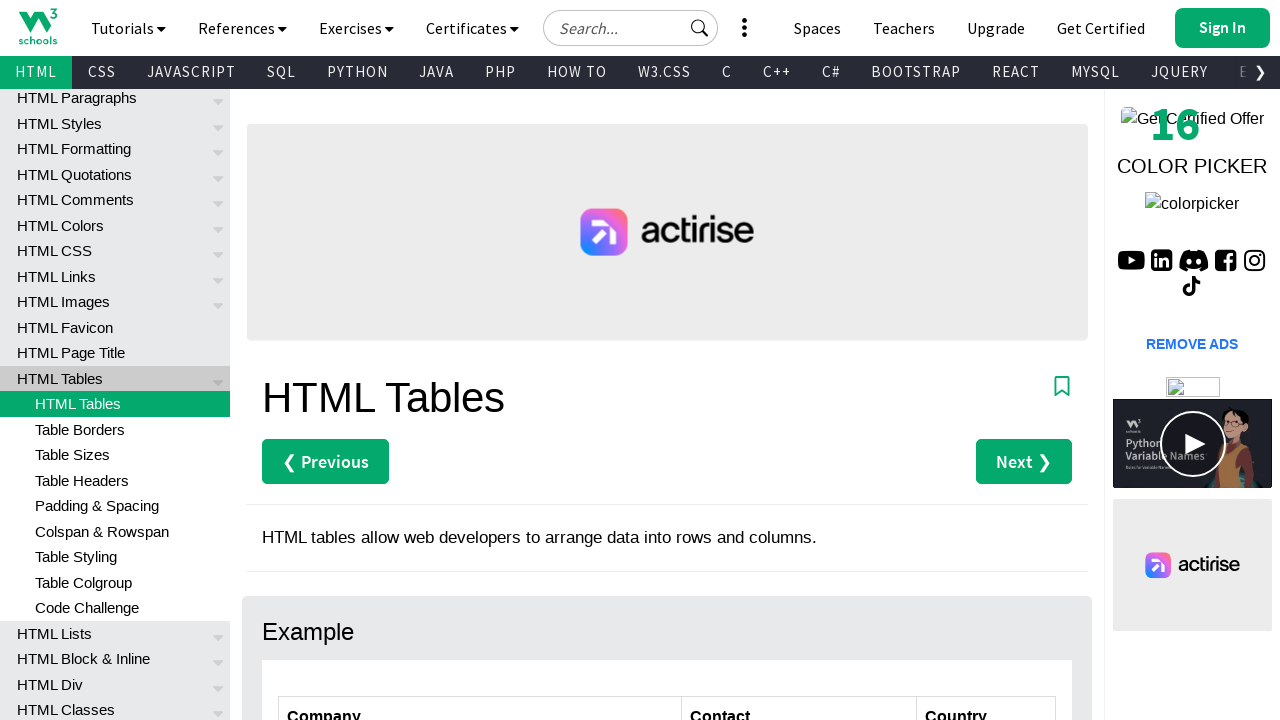